Tests keyboard key press functionality by sending Space and Left arrow keys to an element and verifying the displayed result text shows the correct key was pressed.

Starting URL: http://the-internet.herokuapp.com/key_presses

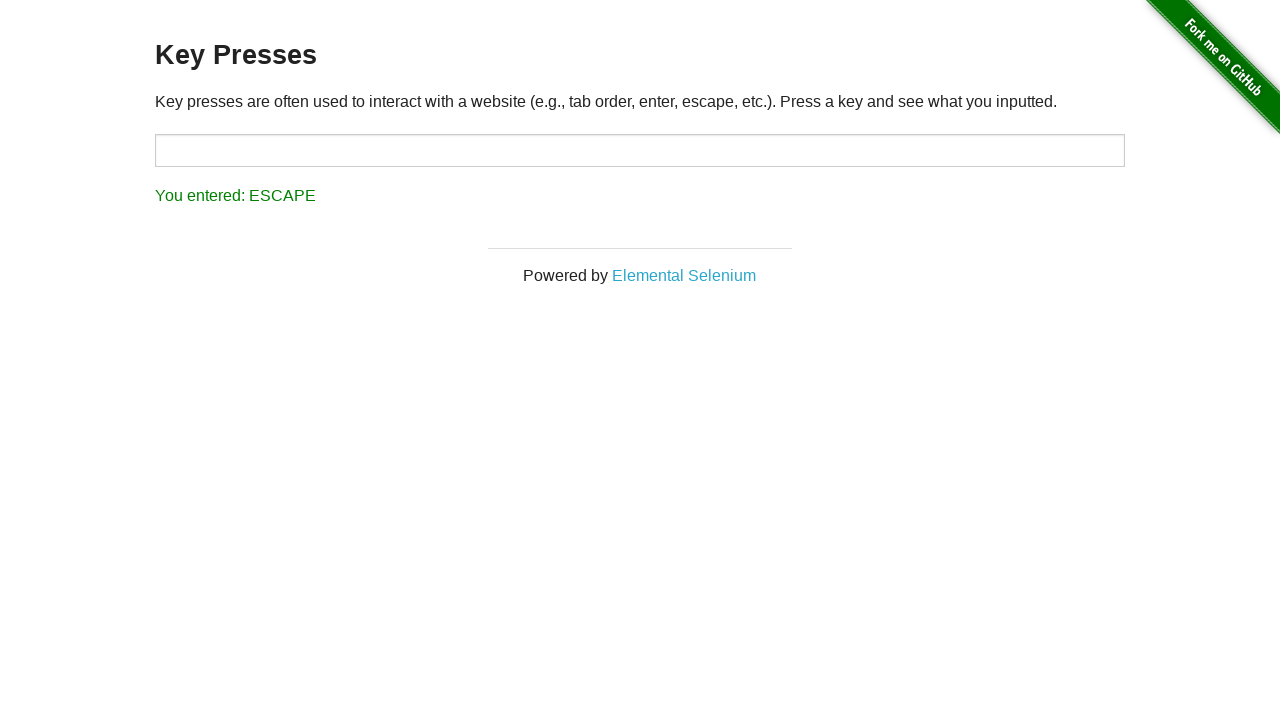

Pressed Space key on target element on #target
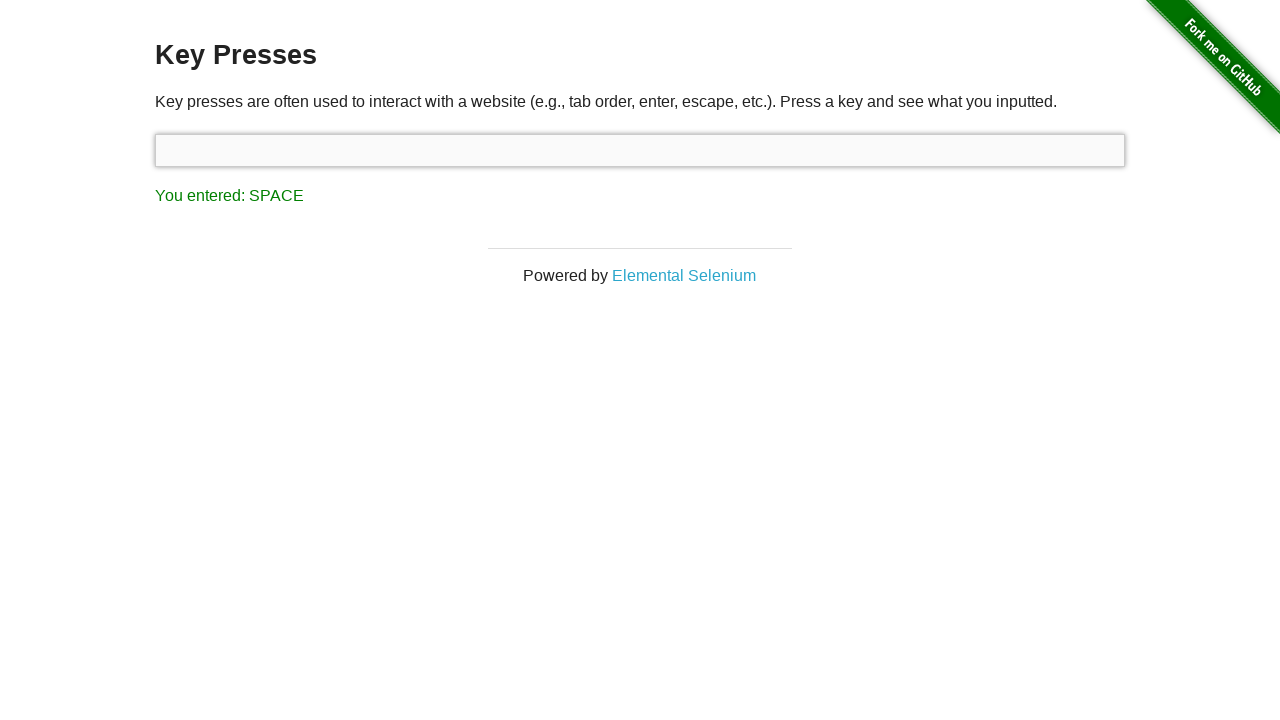

Result element loaded after Space key press
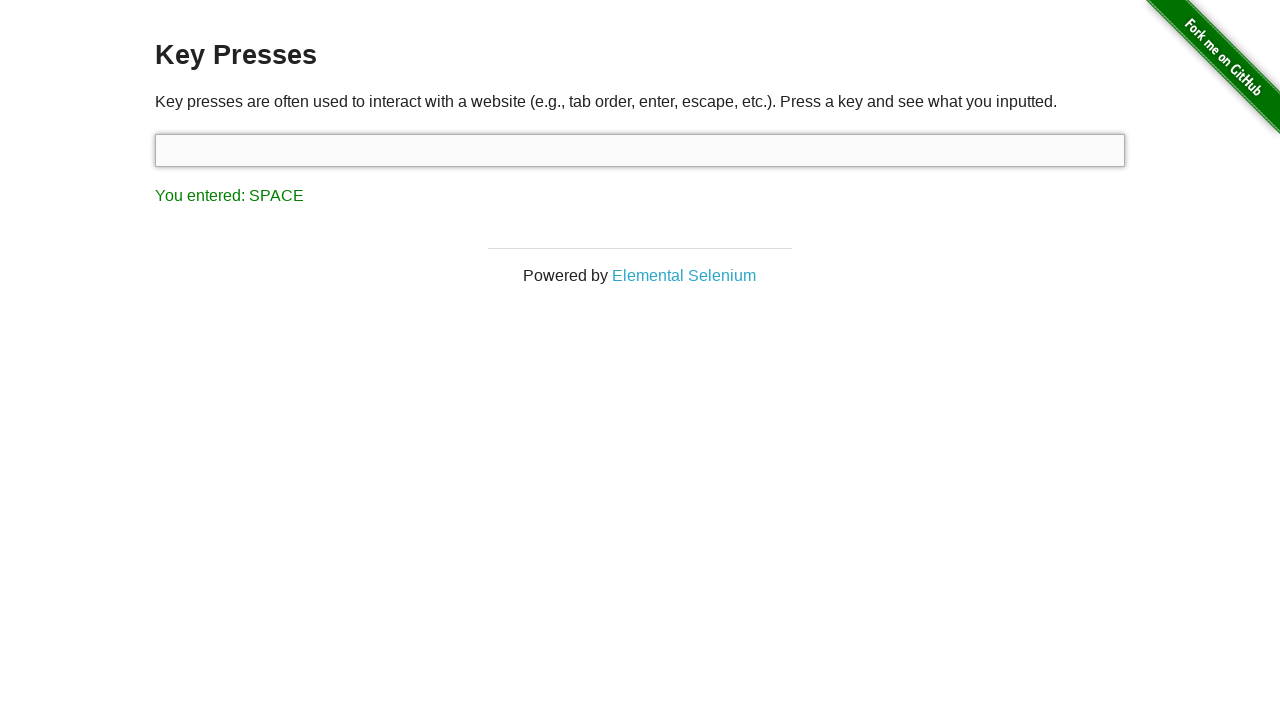

Retrieved result text content
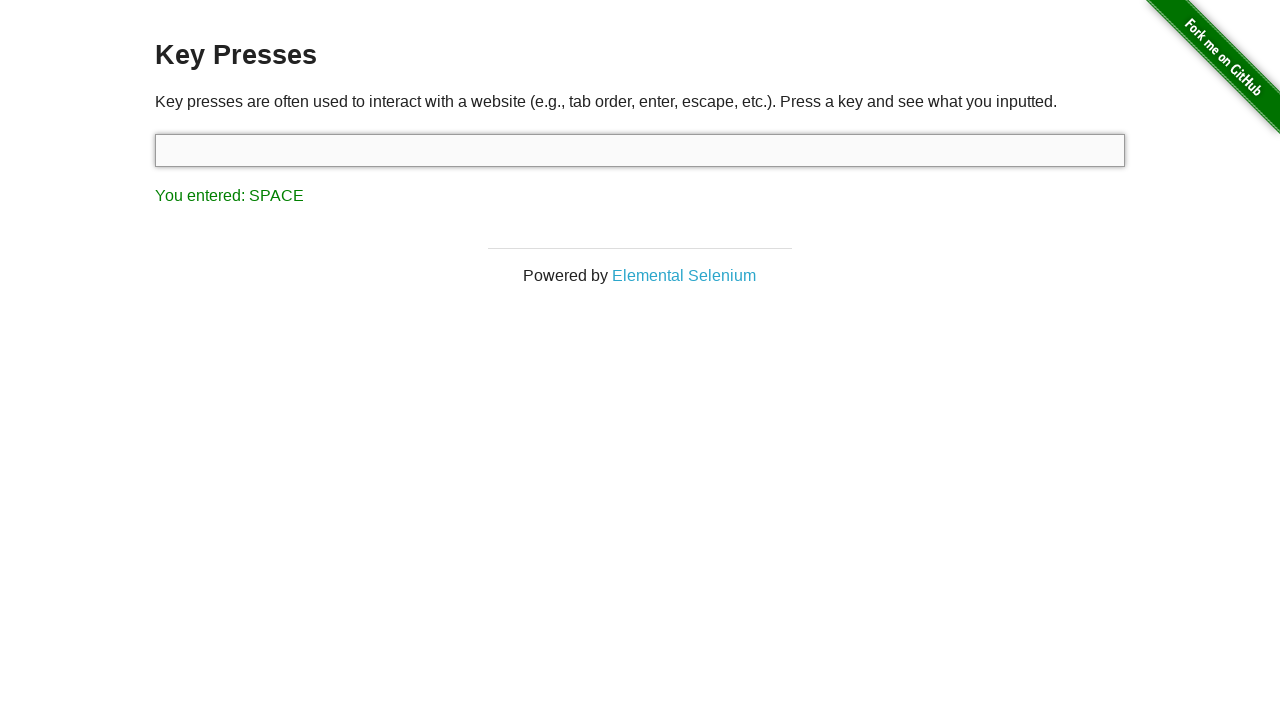

Verified result text shows 'You entered: SPACE'
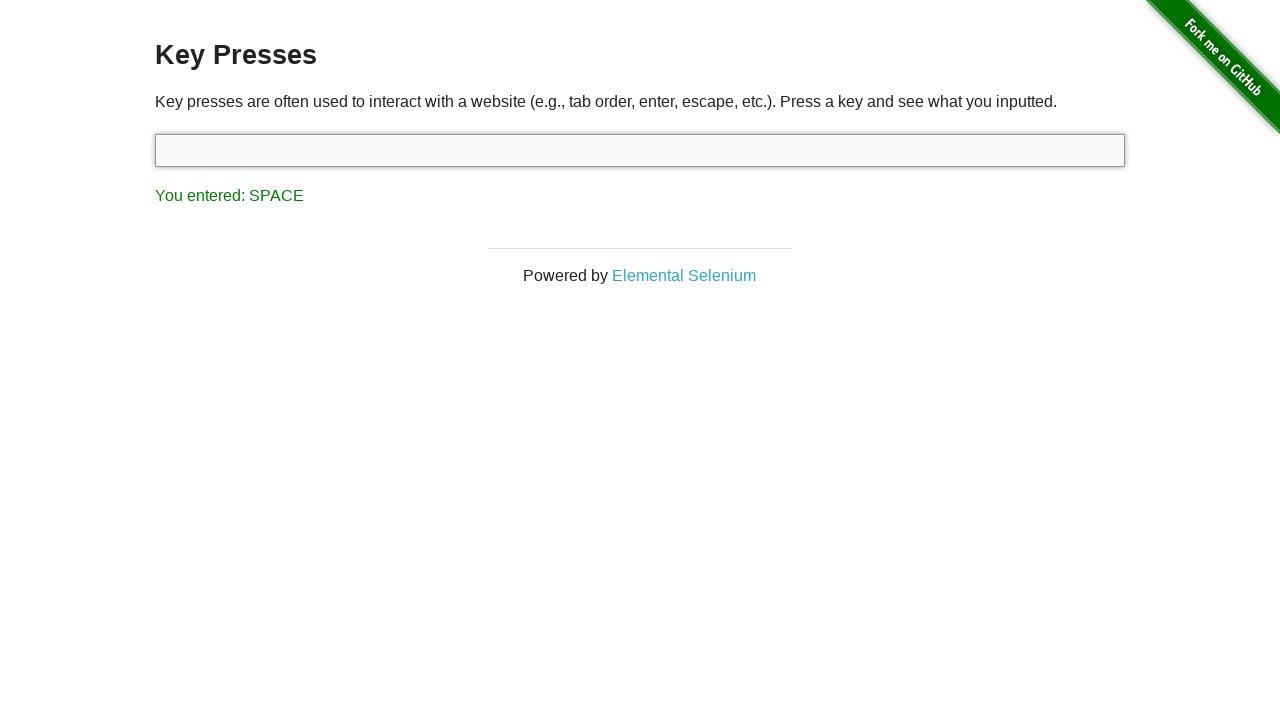

Pressed Left arrow key
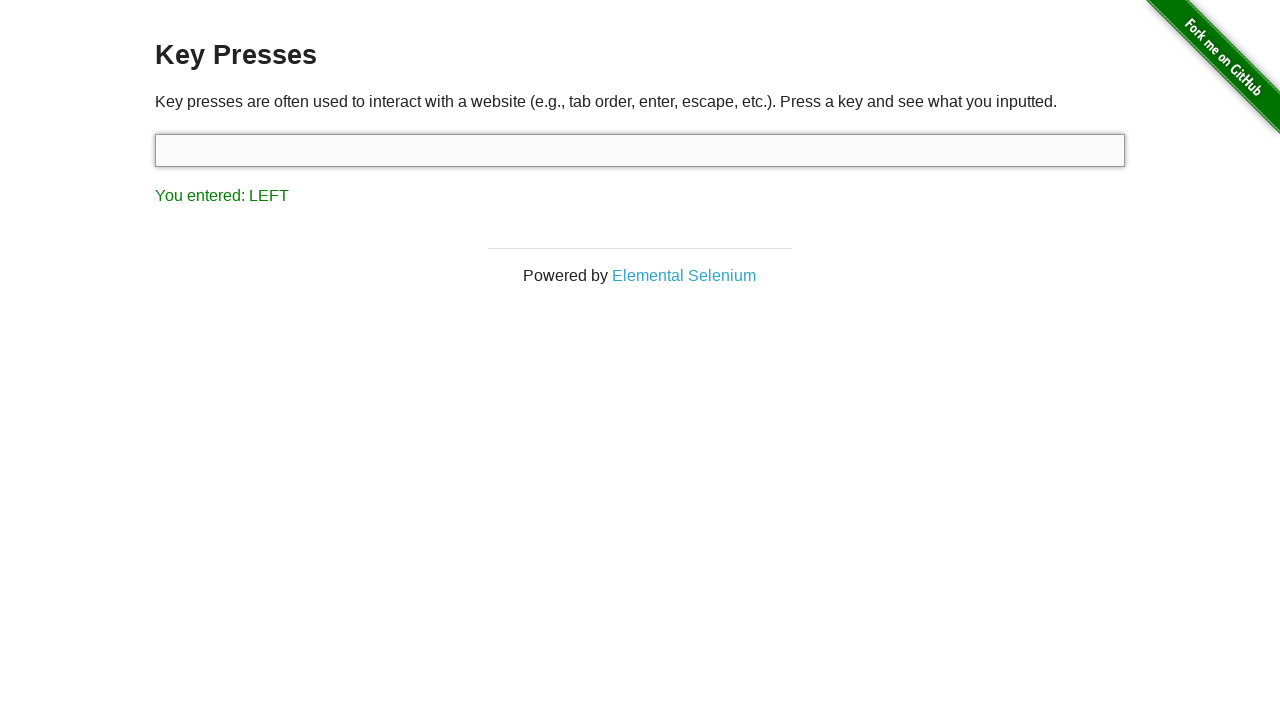

Retrieved result text content after Left arrow key press
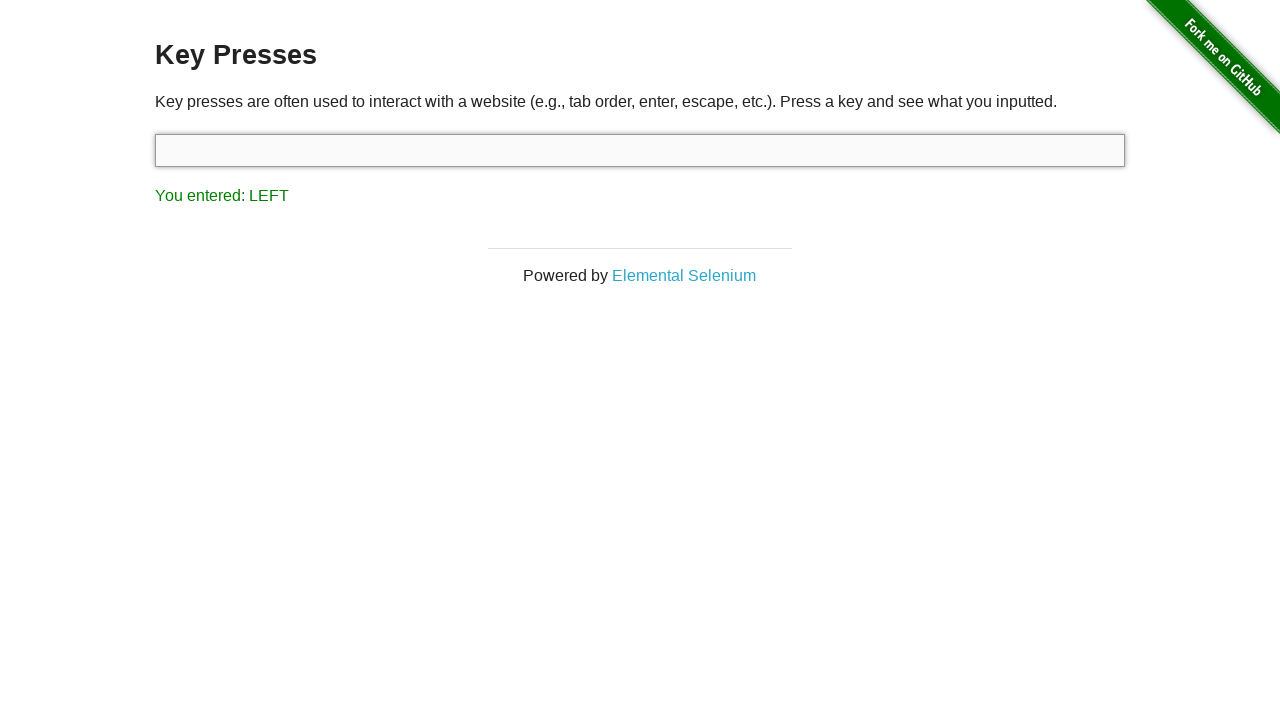

Verified result text shows 'You entered: LEFT'
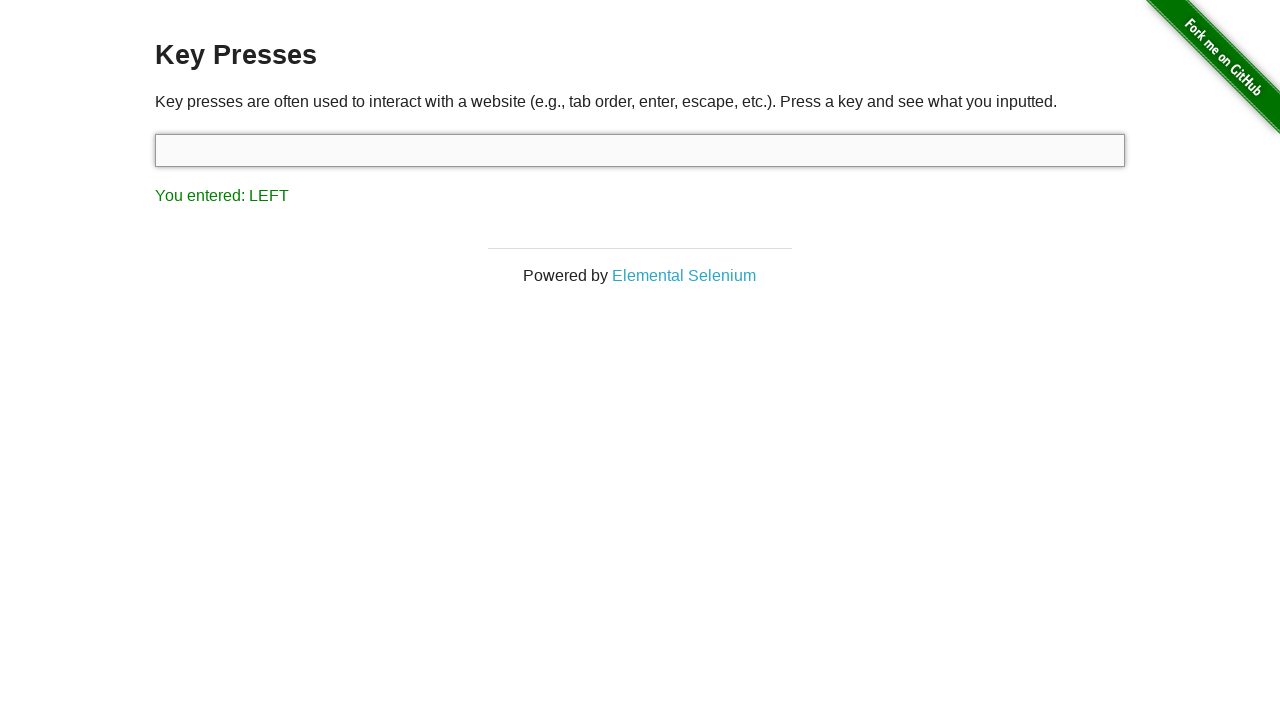

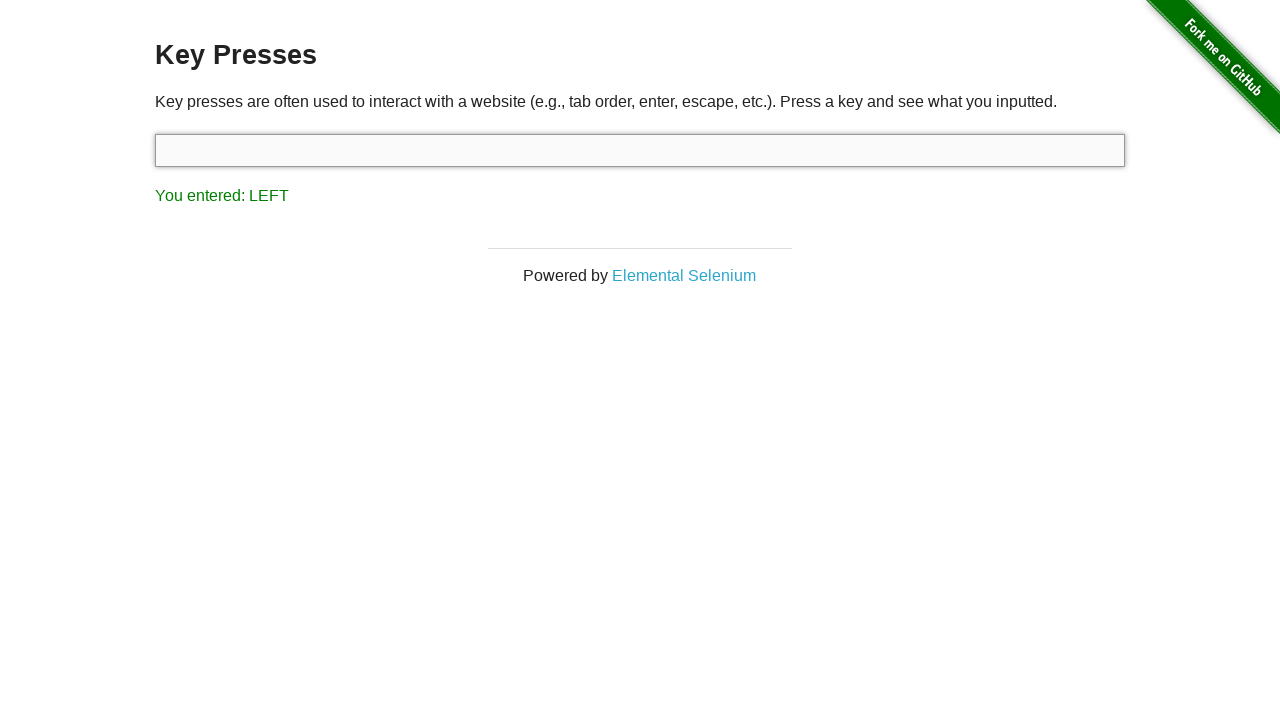